Navigates to the RPA Challenge website and waits for the page to load

Starting URL: https://rpachallenge.com/?lang=EN

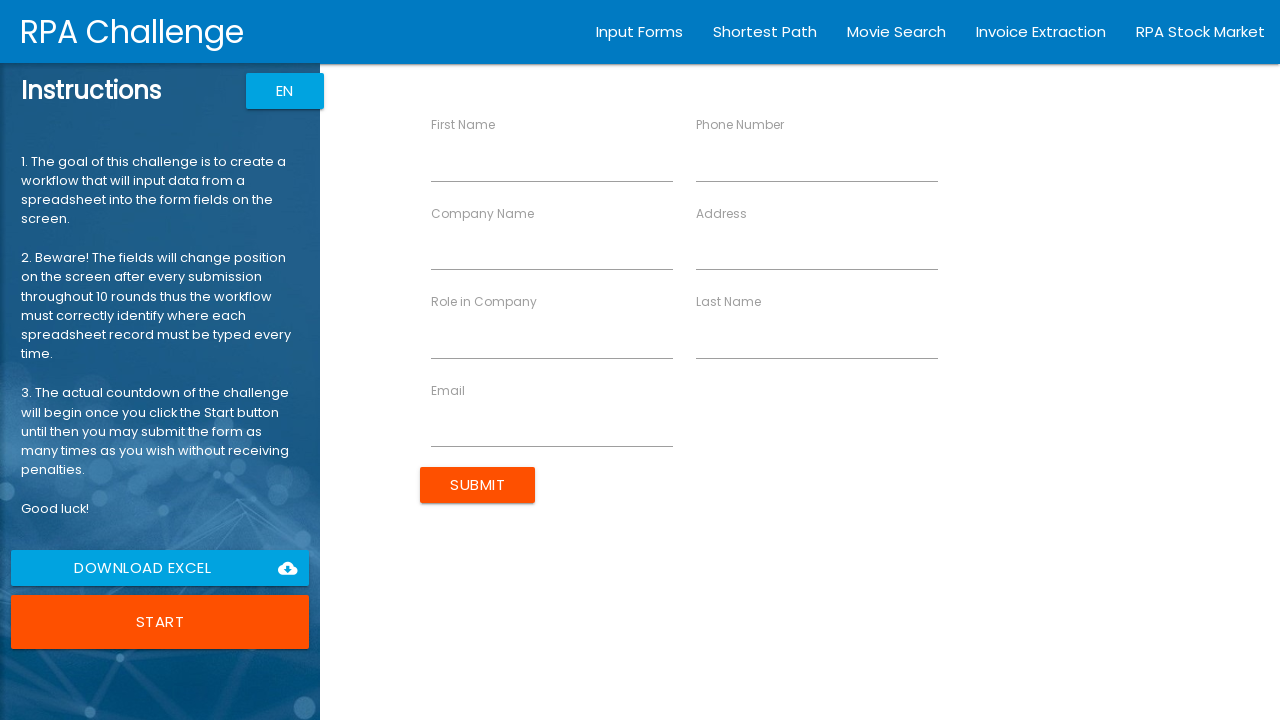

Navigated to RPA Challenge website
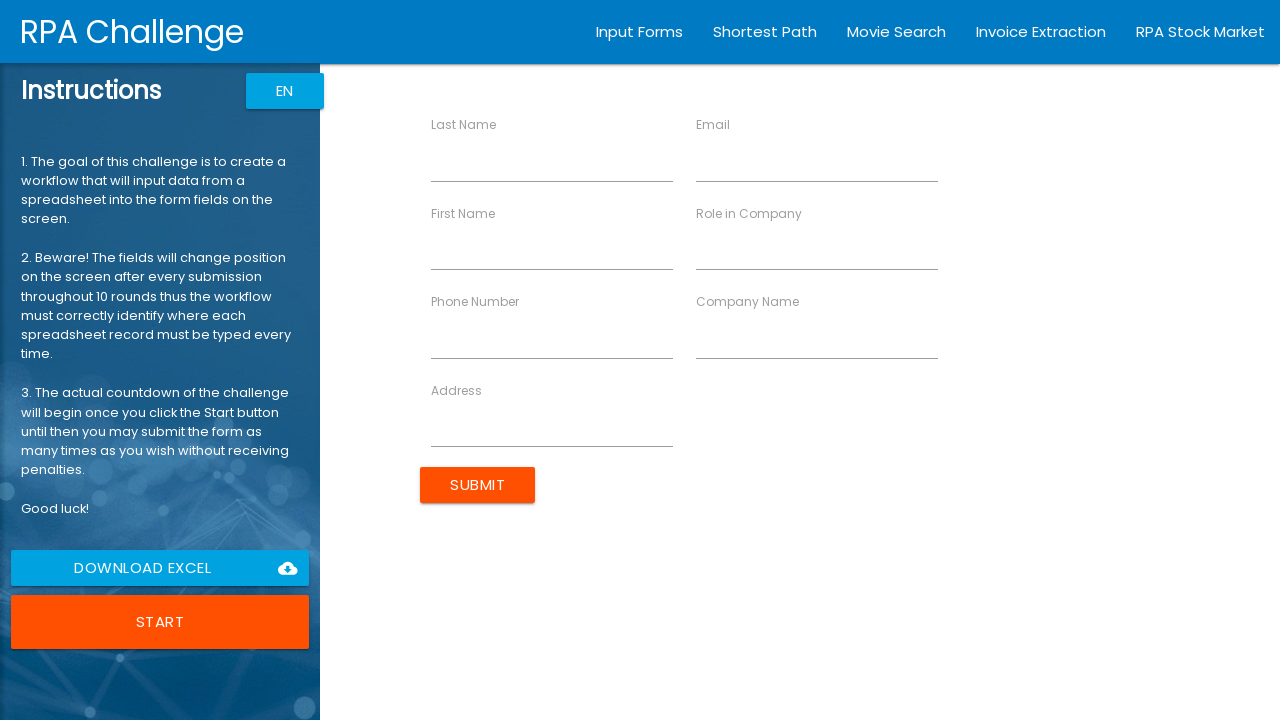

Page fully loaded - network idle state reached
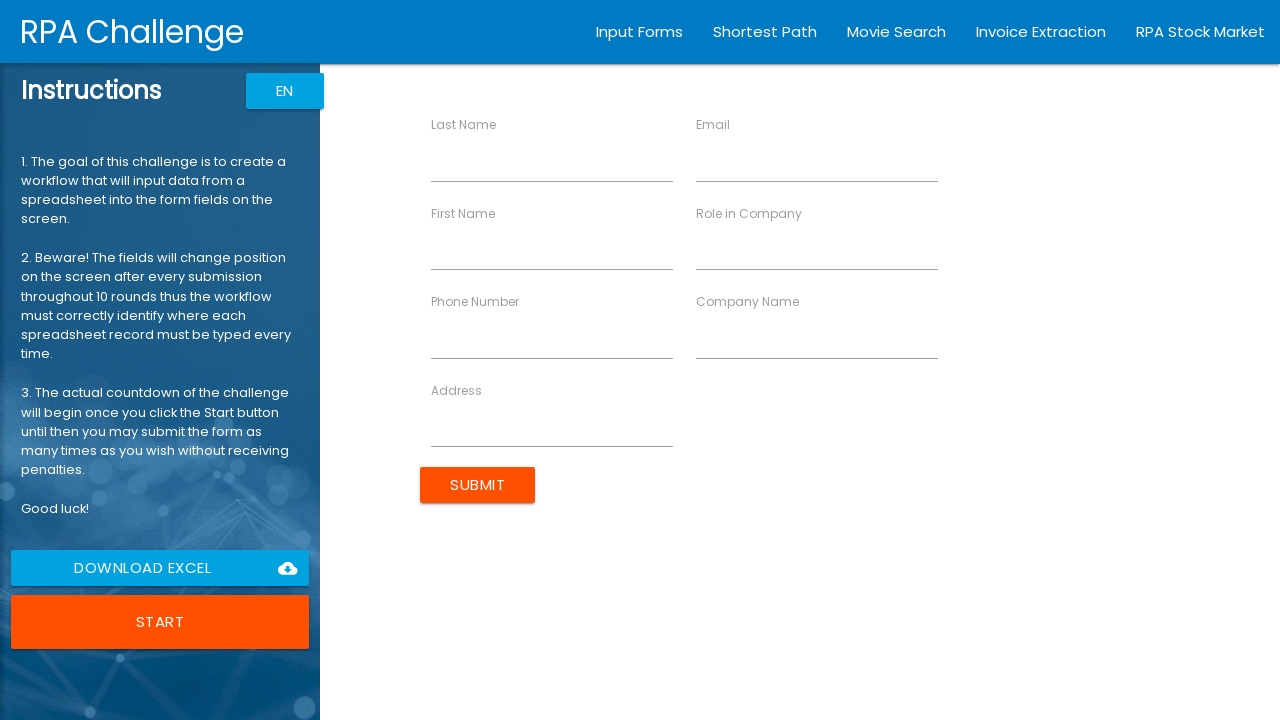

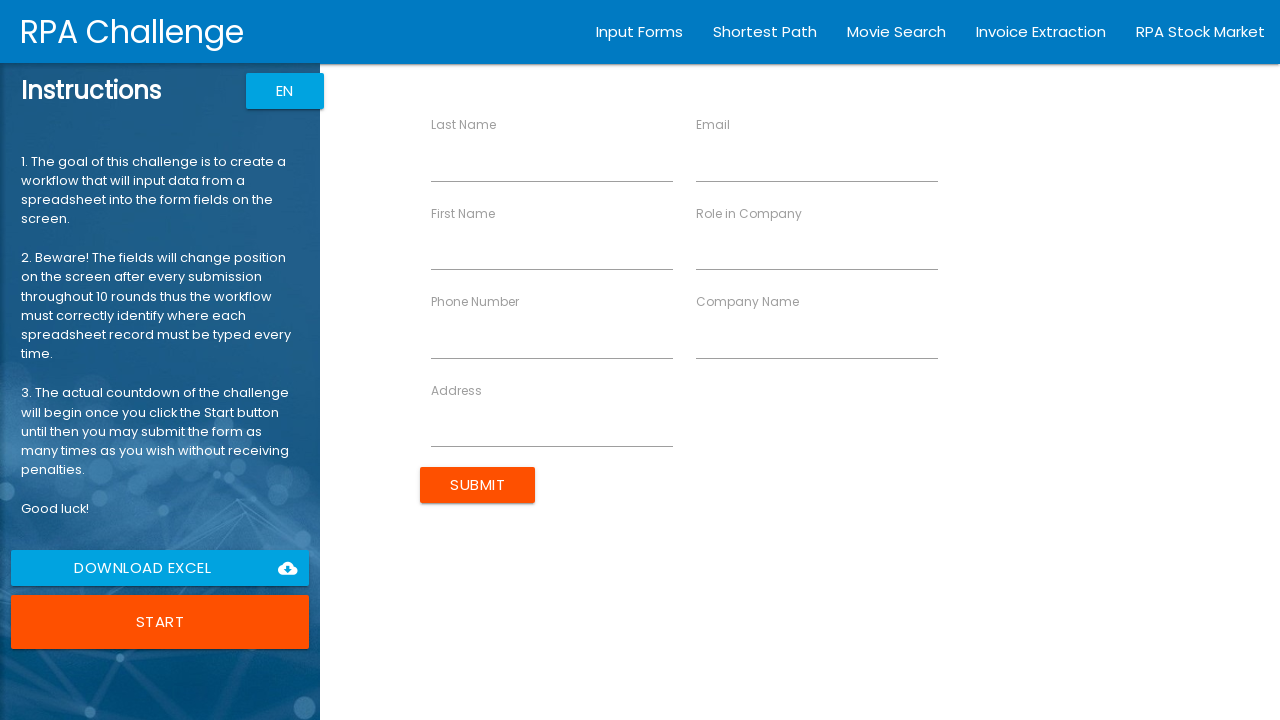